Opens dropdown and verifies span position on screen

Starting URL: https://www.uni-rostock.de/

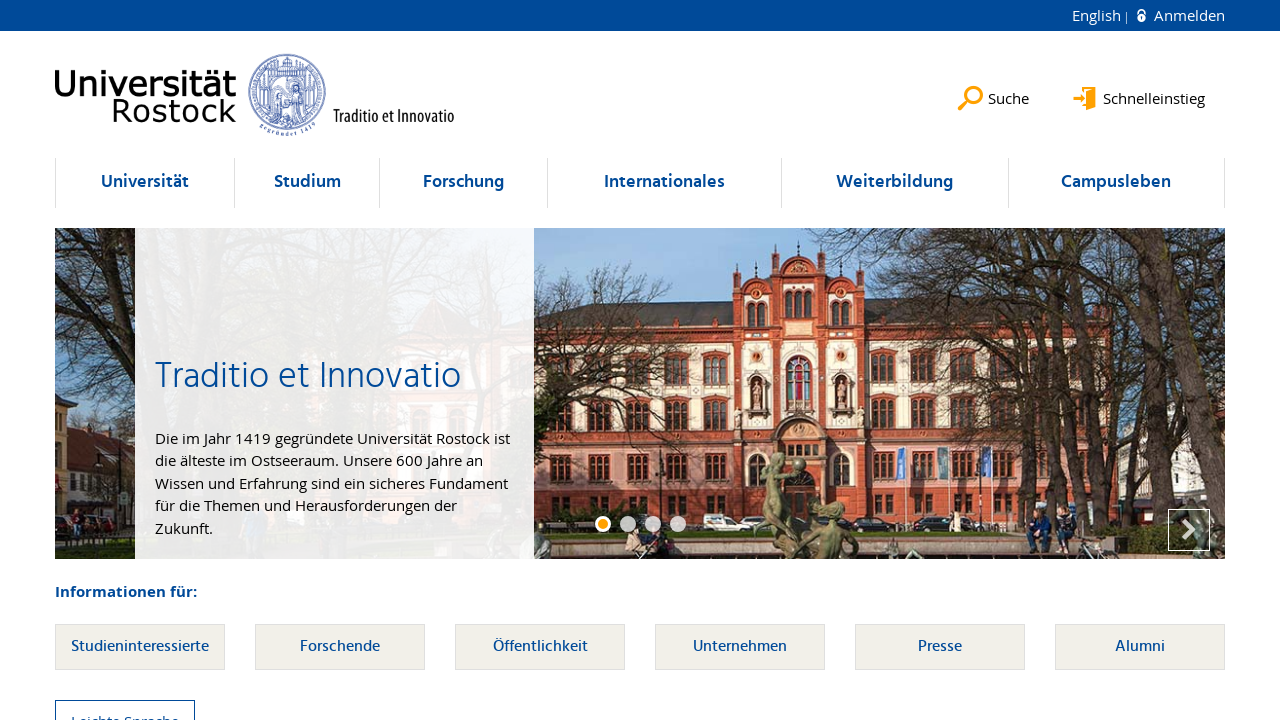

Navigated to https://www.uni-rostock.de/
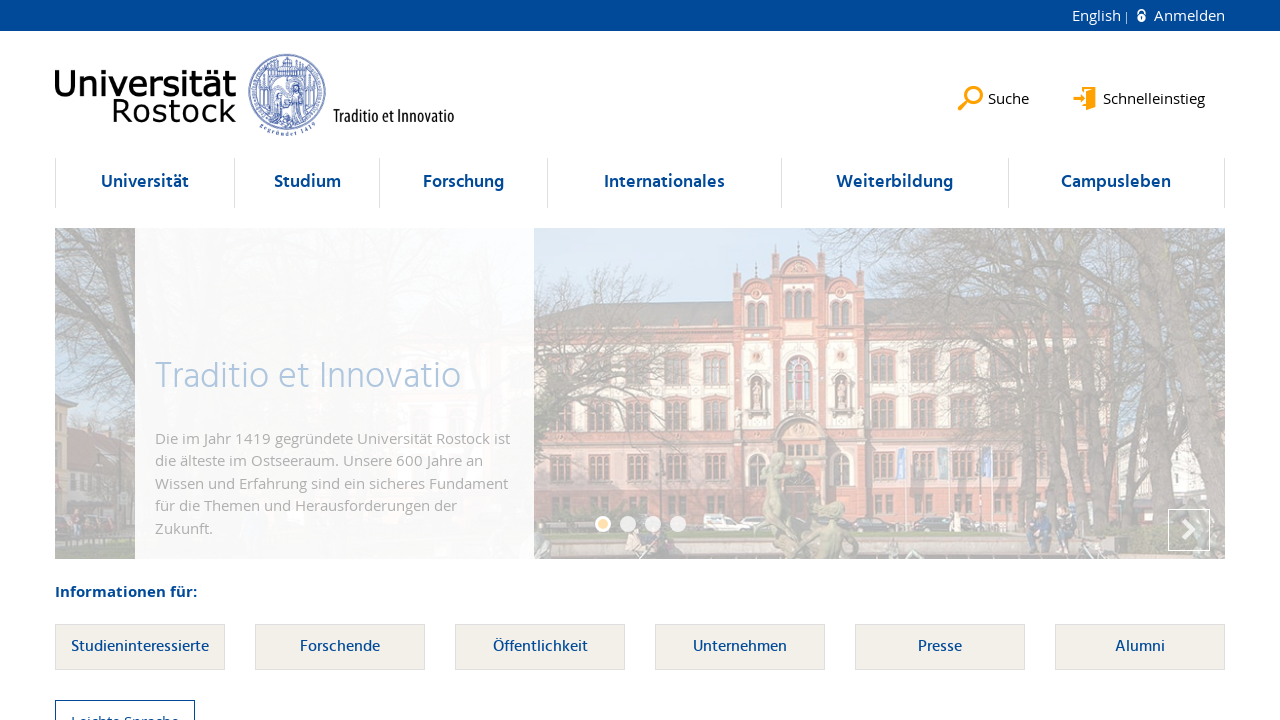

Clicked dropdown button at (145, 183) on li[data-dropdown='true'] > button >> nth=0
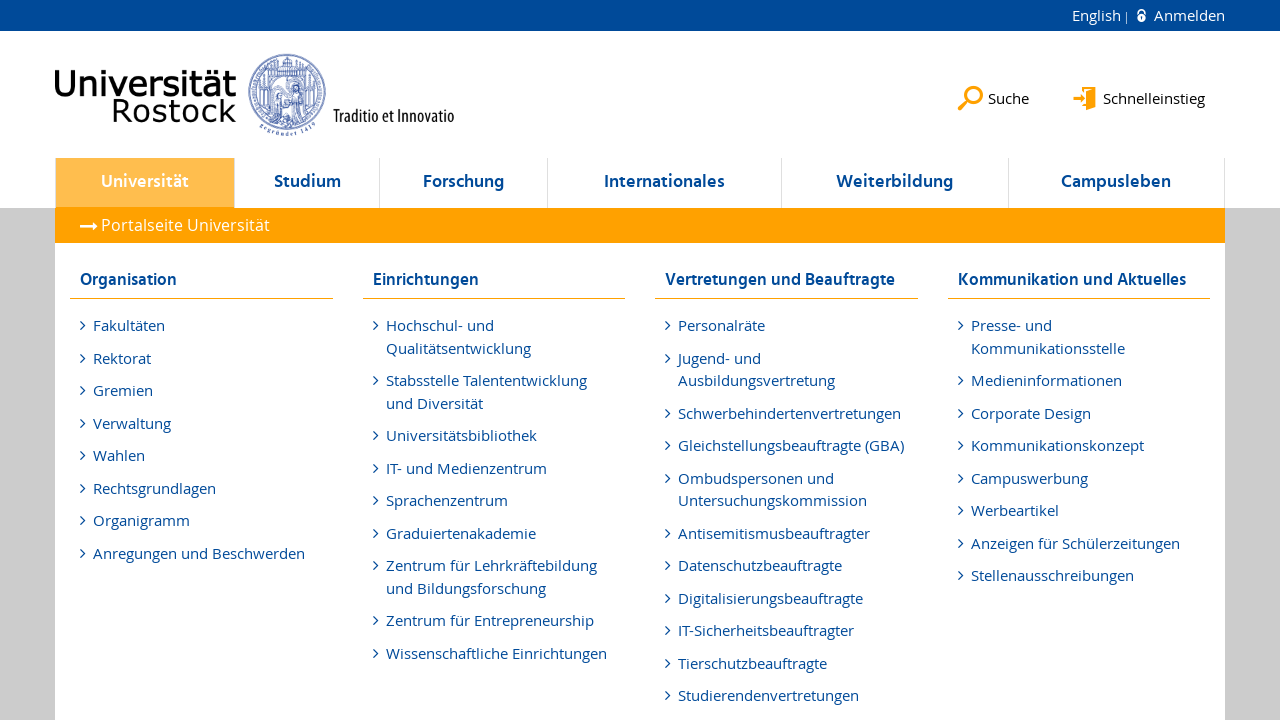

Dropdown span element became visible
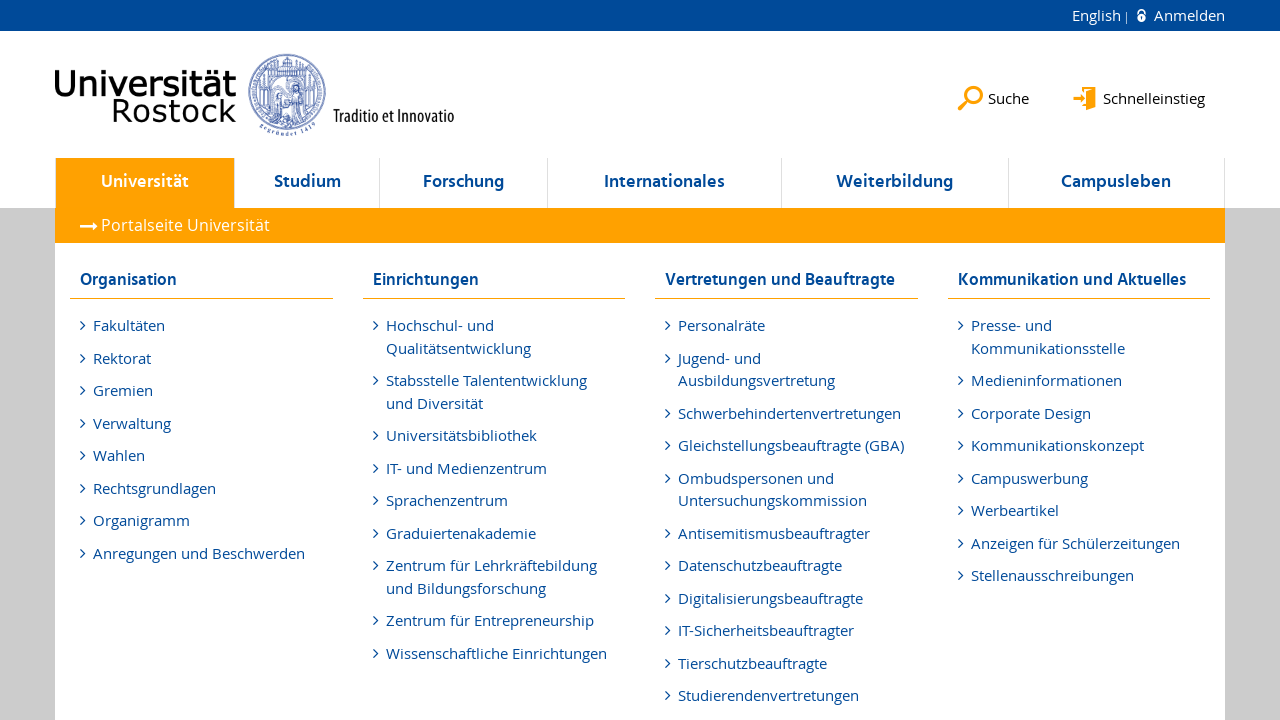

Retrieved bounding box of span element
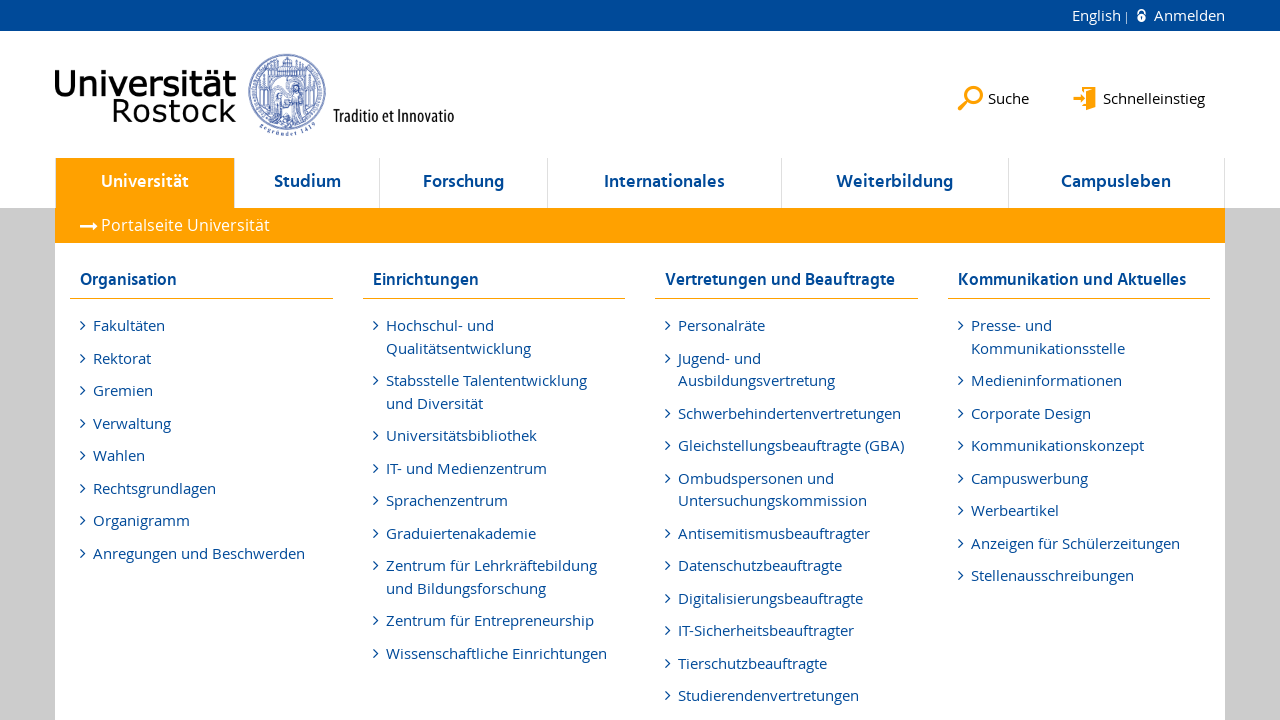

Verified span position is on screen (x > 0 and y > 0)
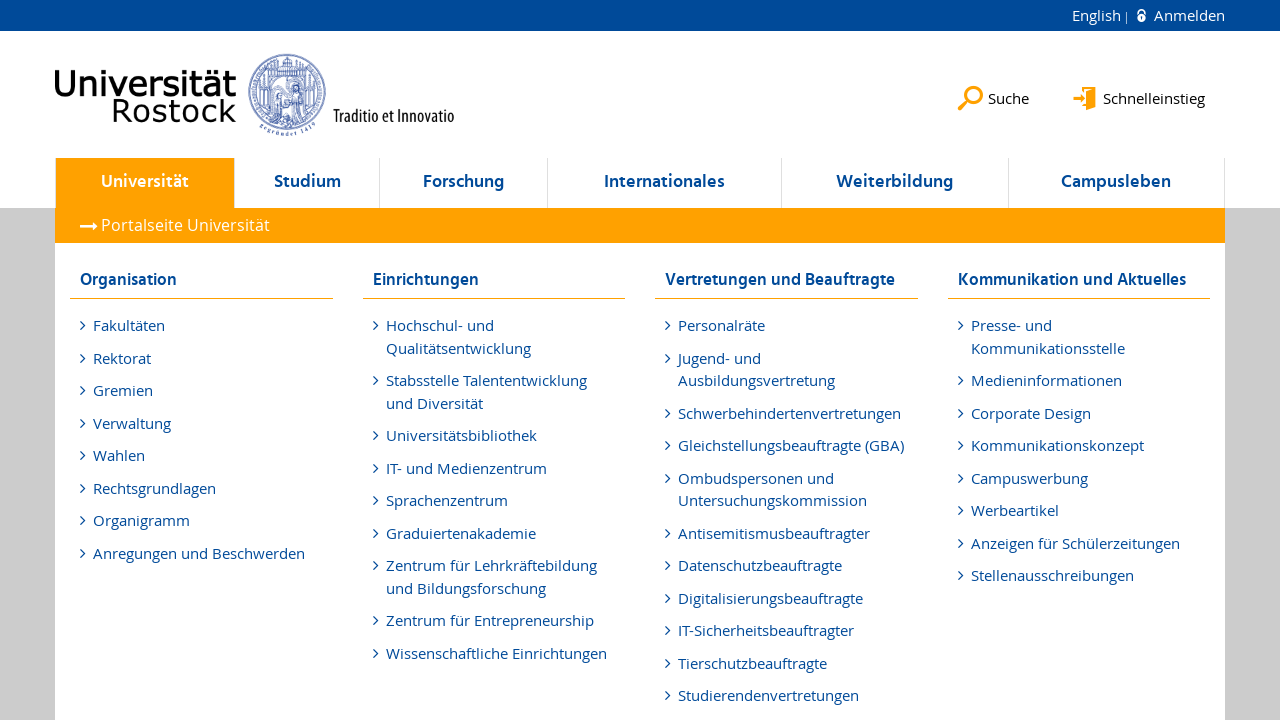

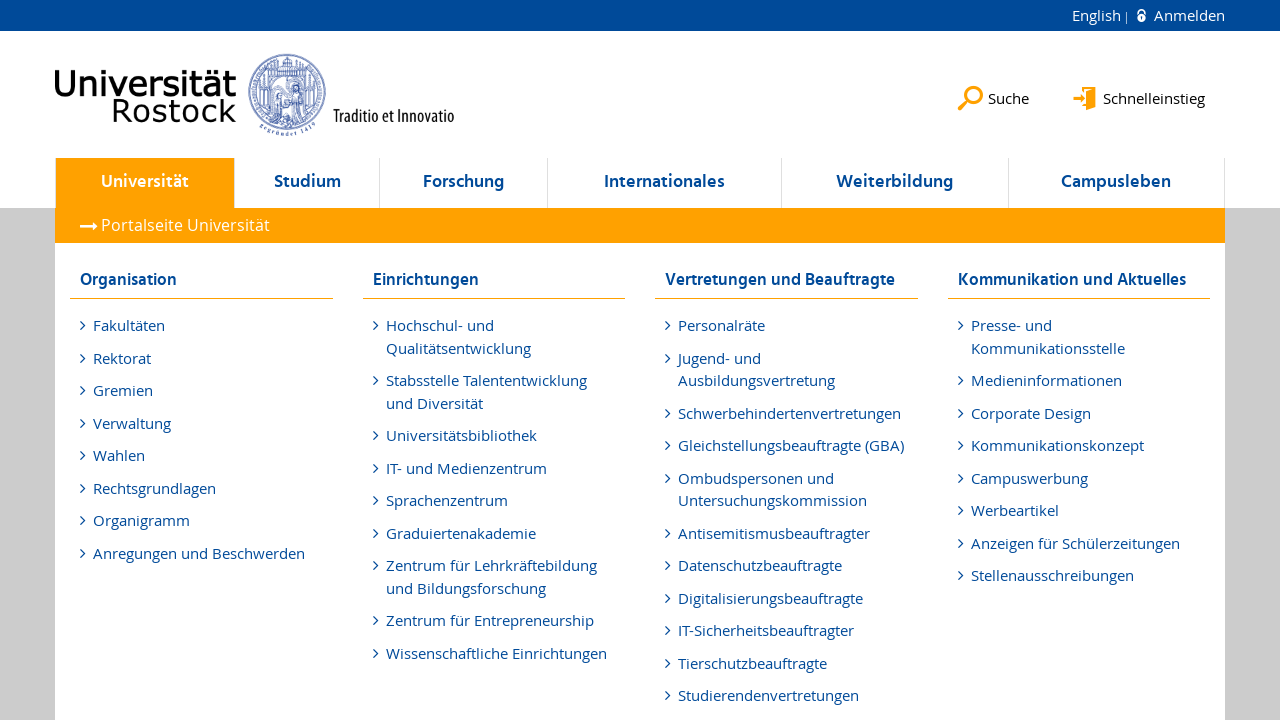